Tests right-click context menu functionality by right-clicking an element, hovering over menu items, and clicking on them

Starting URL: http://swisnl.github.io/jQuery-contextMenu/demo.html

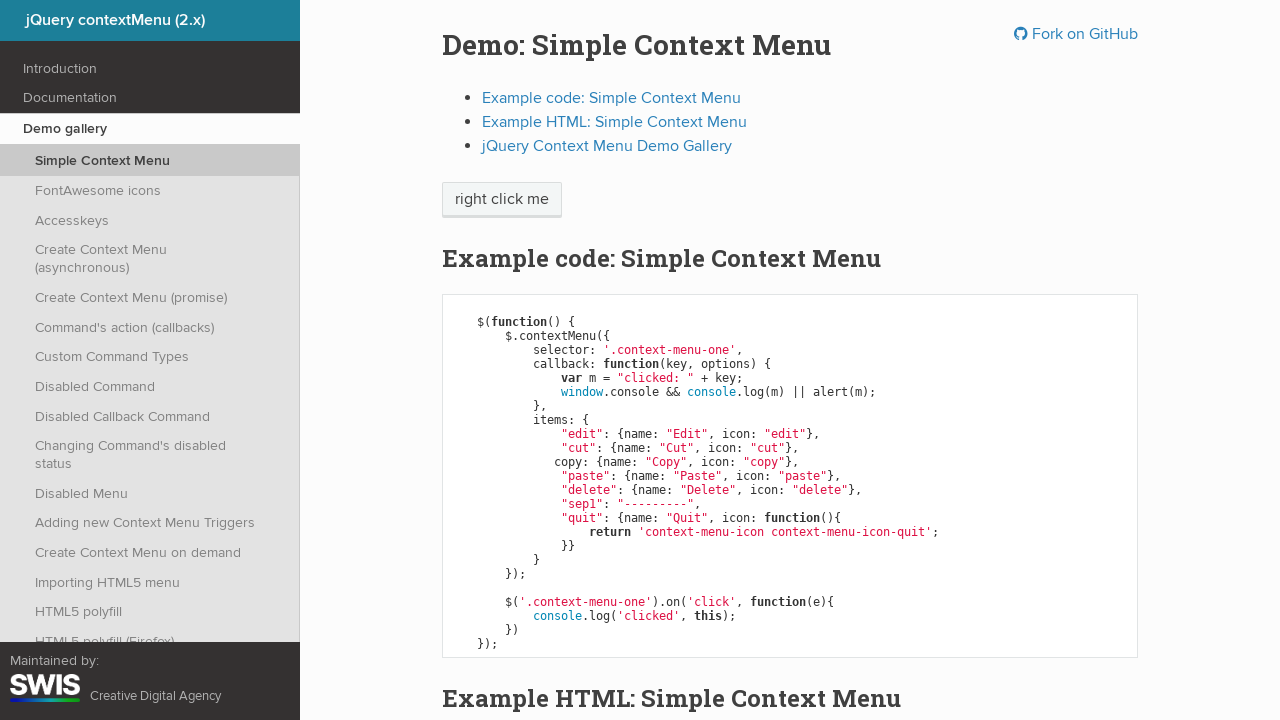

Right-clicked on 'right click me' element to open context menu at (502, 200) on xpath=//p/span[text()='right click me']
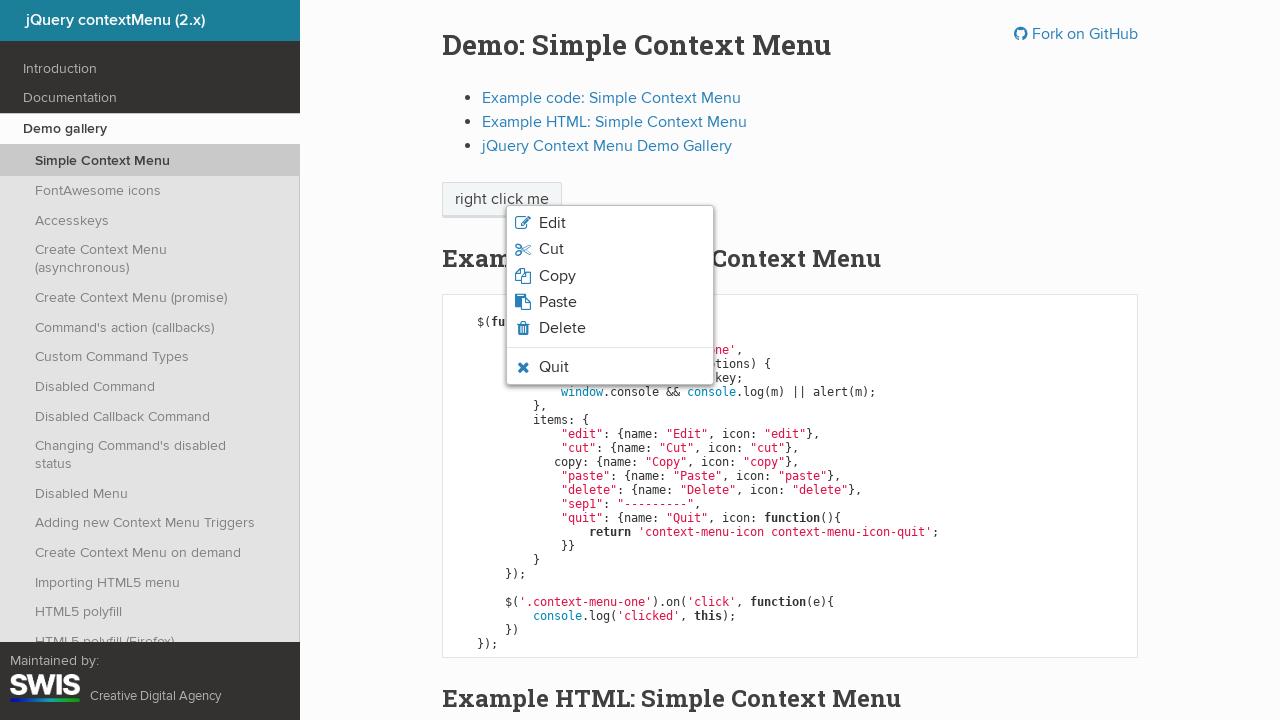

Hovered over 'Quit' menu item in context menu at (554, 367) on xpath=//ul[contains(@class,'context-menu-root')]//span[text()='Quit']
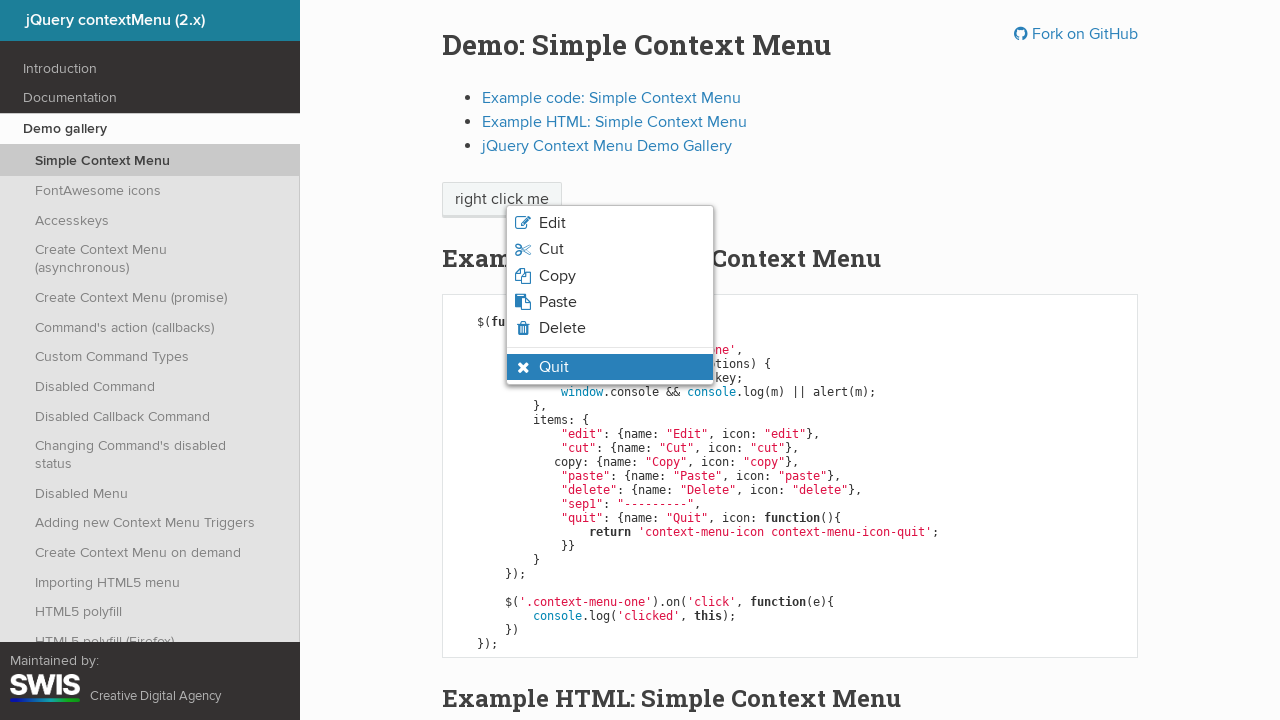

Verified that 'Quit' menu item is in hover state
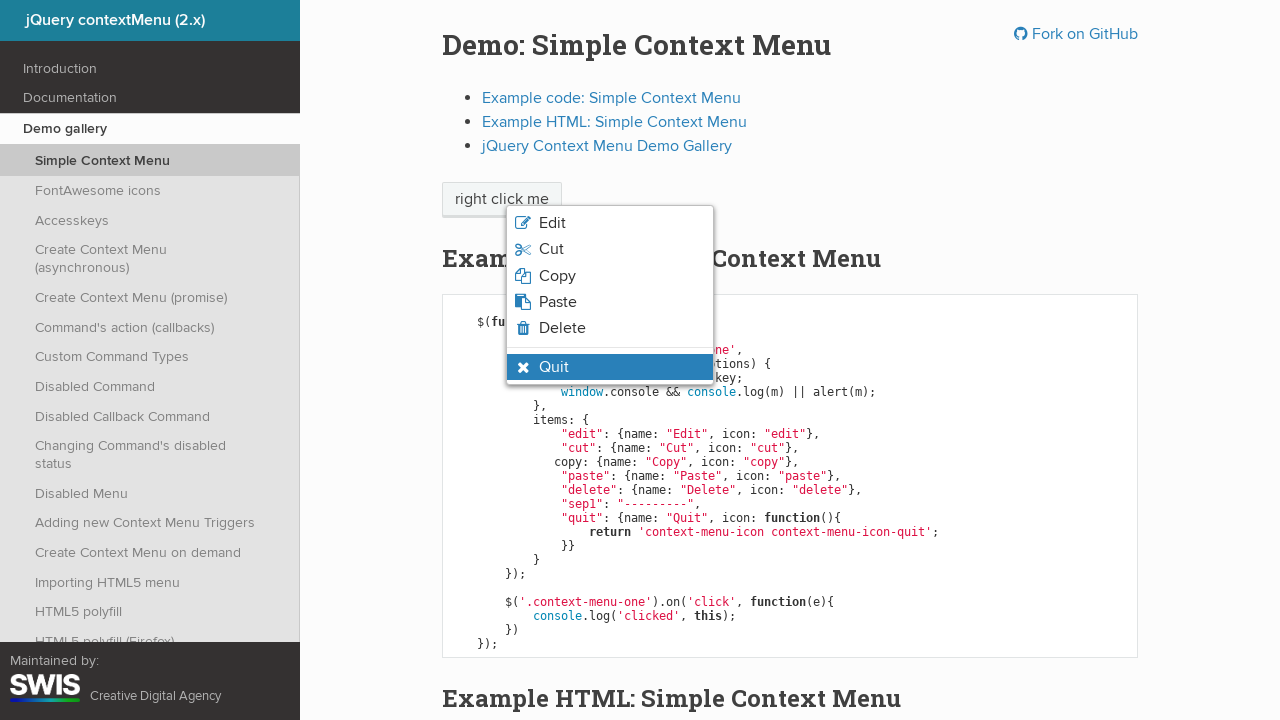

Clicked on 'Quit' menu item at (554, 367) on xpath=//ul[contains(@class,'context-menu-root')]//span[text()='Quit']
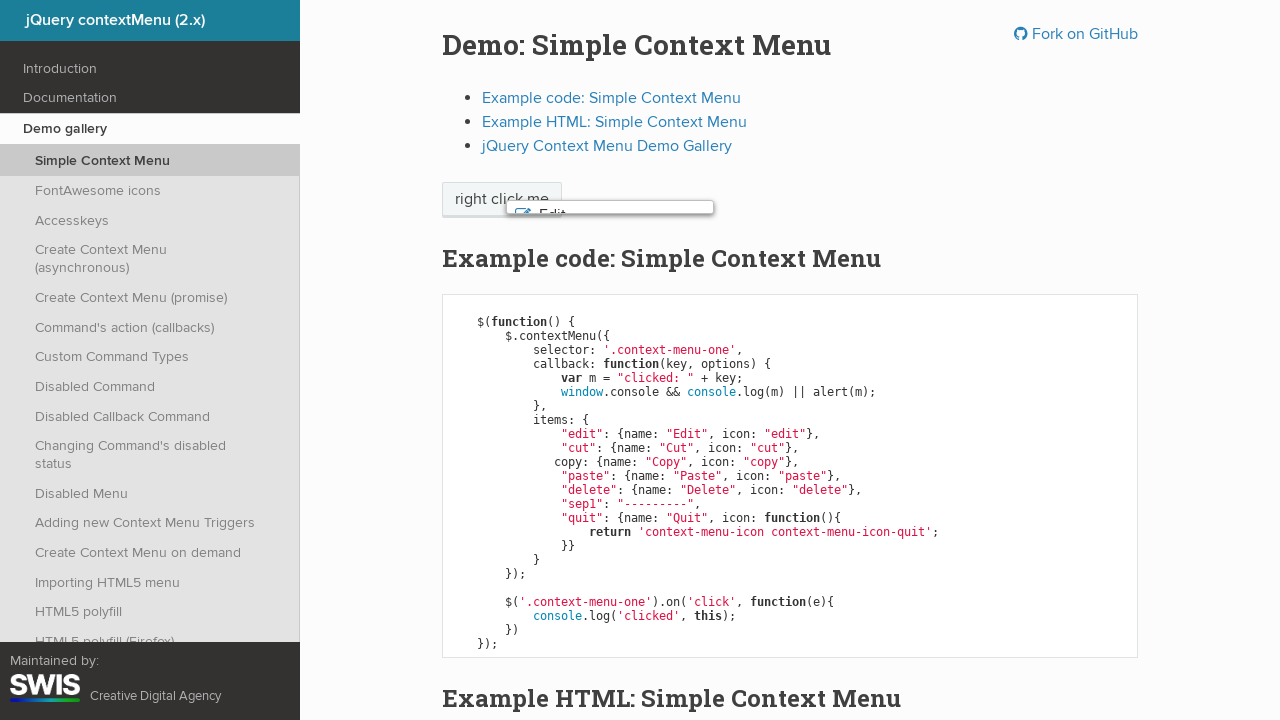

Set up dialog handler to accept alert
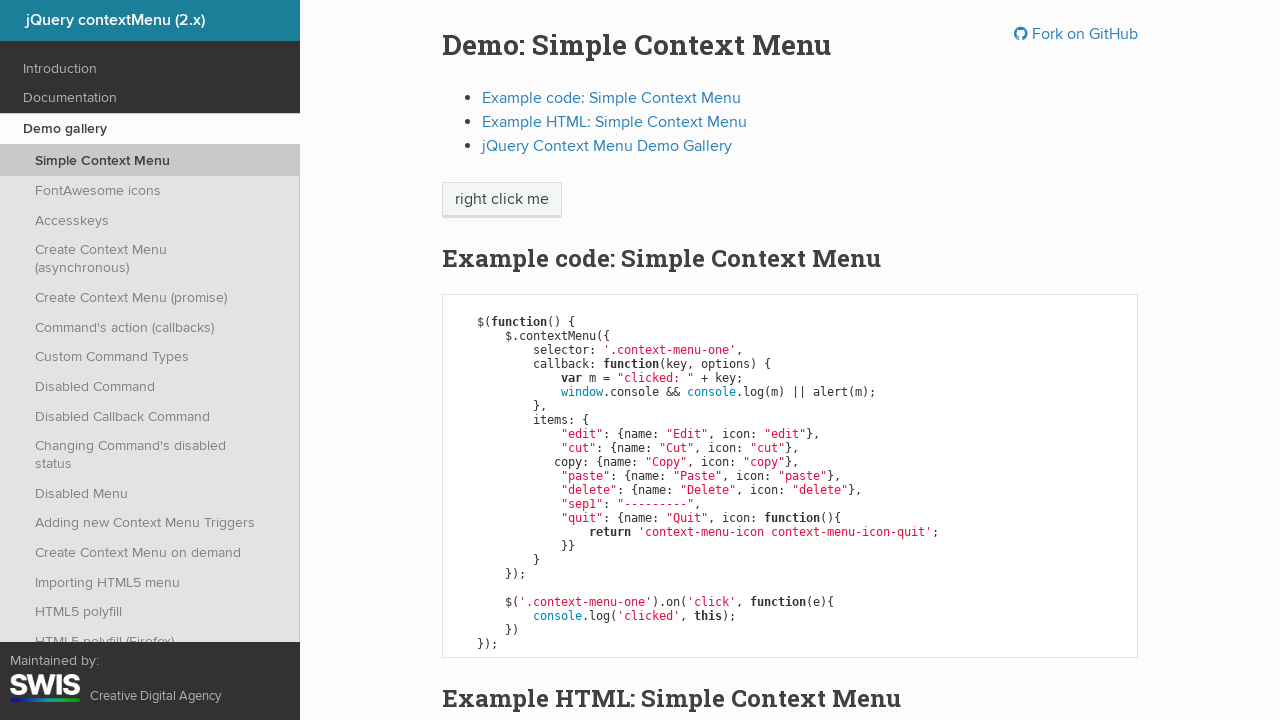

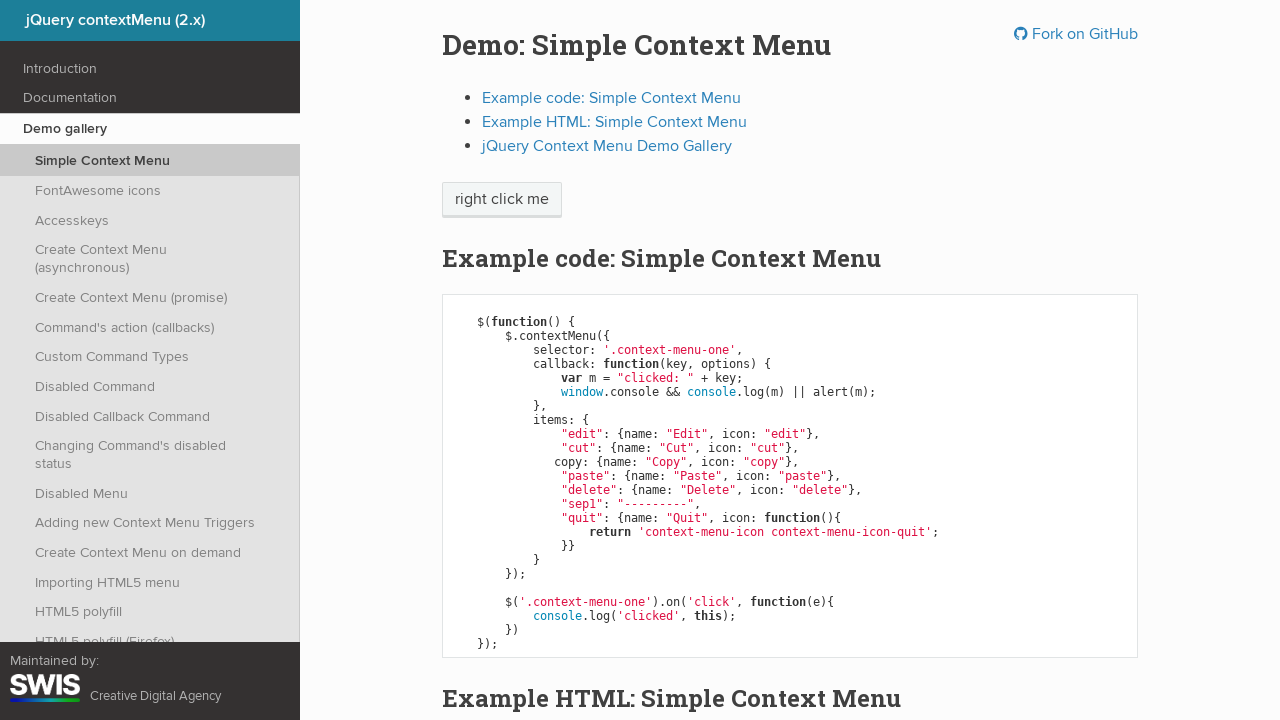